Tests the shopping cart functionality by navigating to the shop page, adding multiple toys to the cart, then navigating to the cart page to verify items were added correctly.

Starting URL: https://jupiter.cloud.planittesting.com/#/

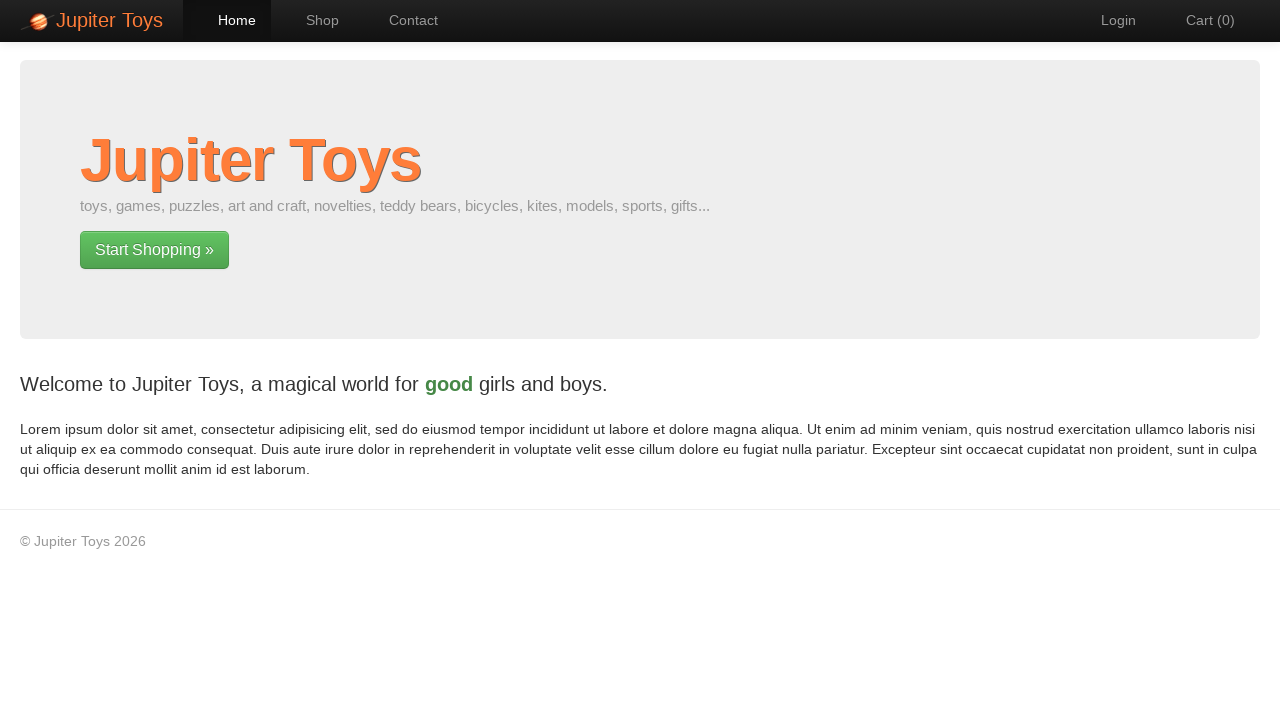

Clicked 'Start Shopping' button to navigate to shop page at (154, 250) on .hero-unit a
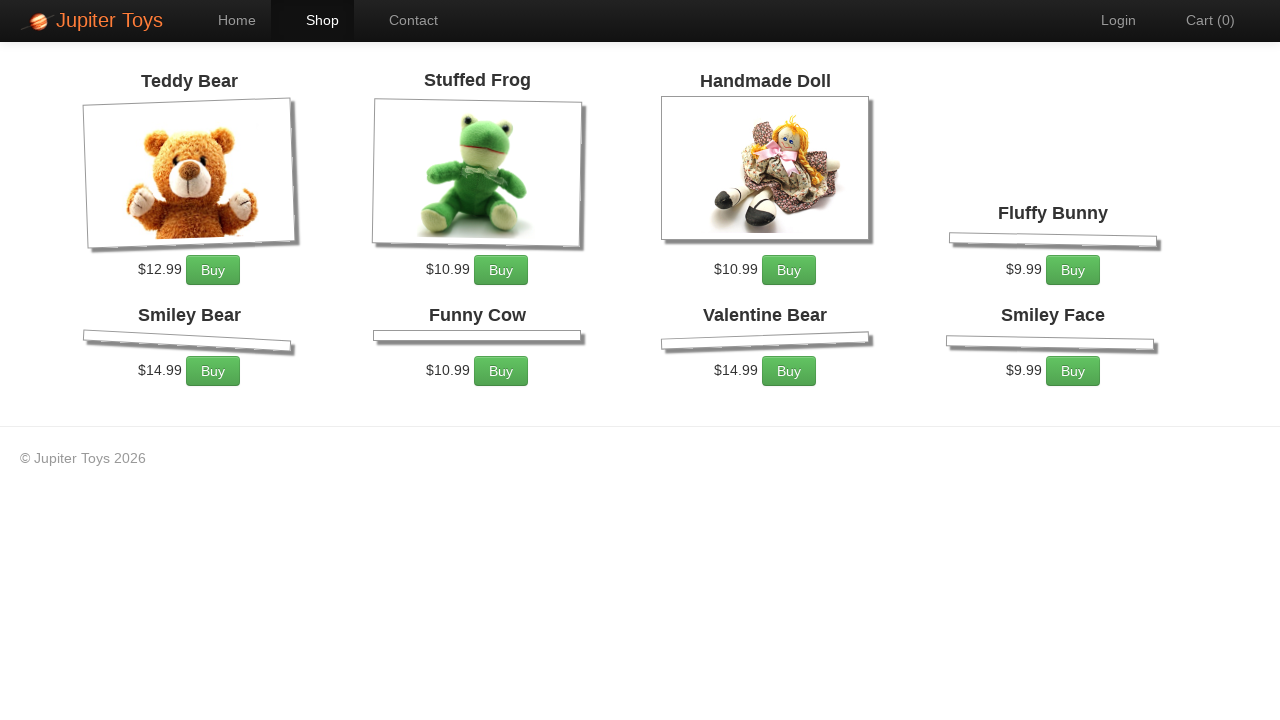

Products loaded on shop page
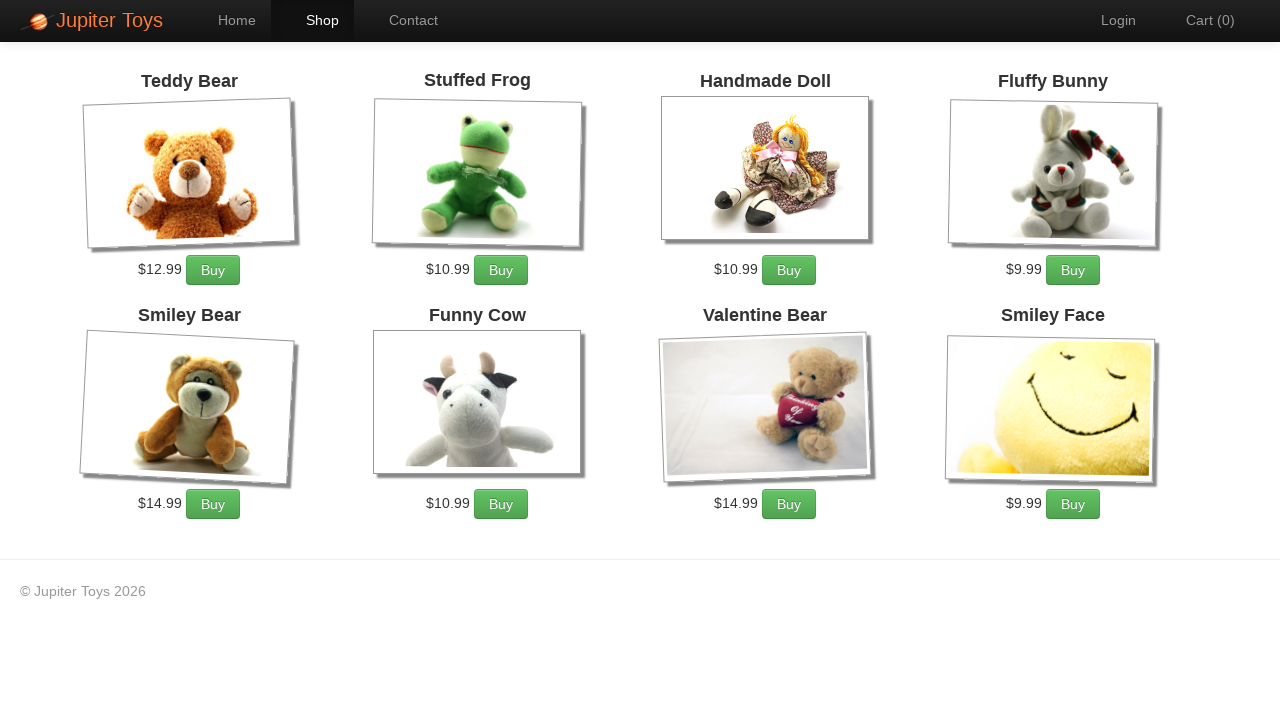

Added first toy to cart at (213, 270) on .products .product:nth-child(1) div p a
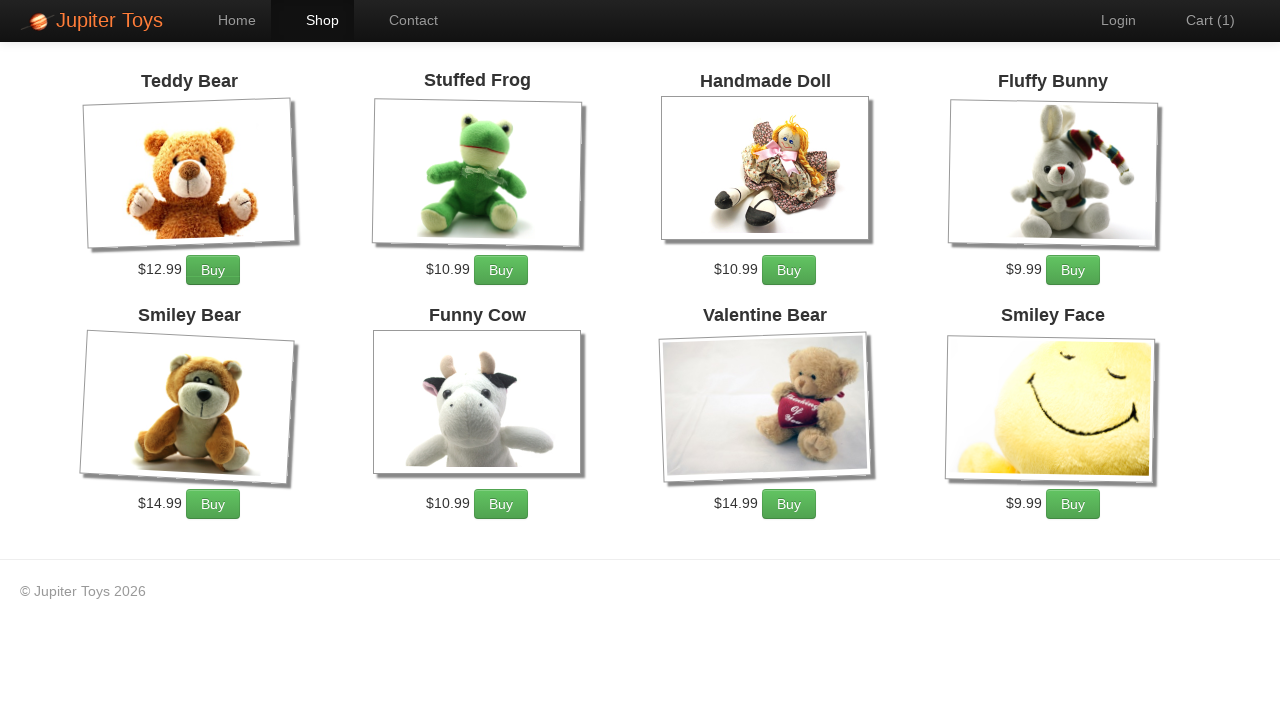

Added second toy to cart at (501, 270) on .products .product:nth-child(2) div p a
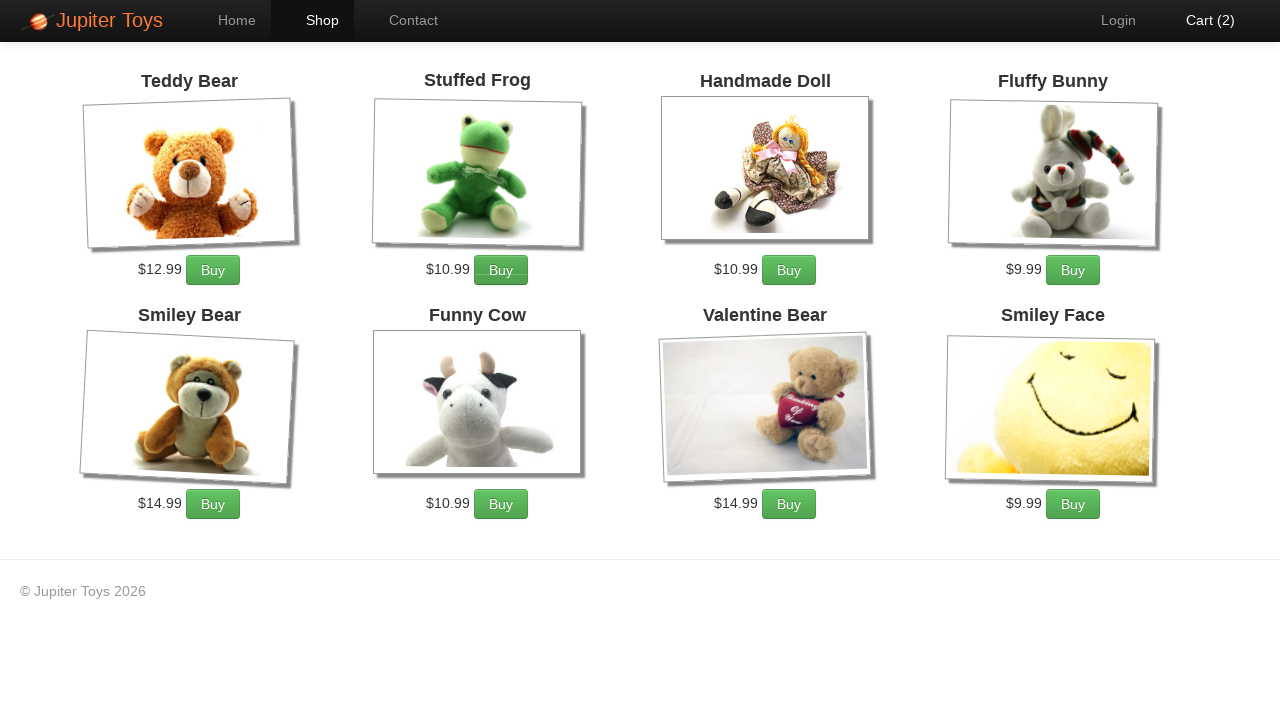

Added third toy to cart at (789, 270) on .products .product:nth-child(3) div p a
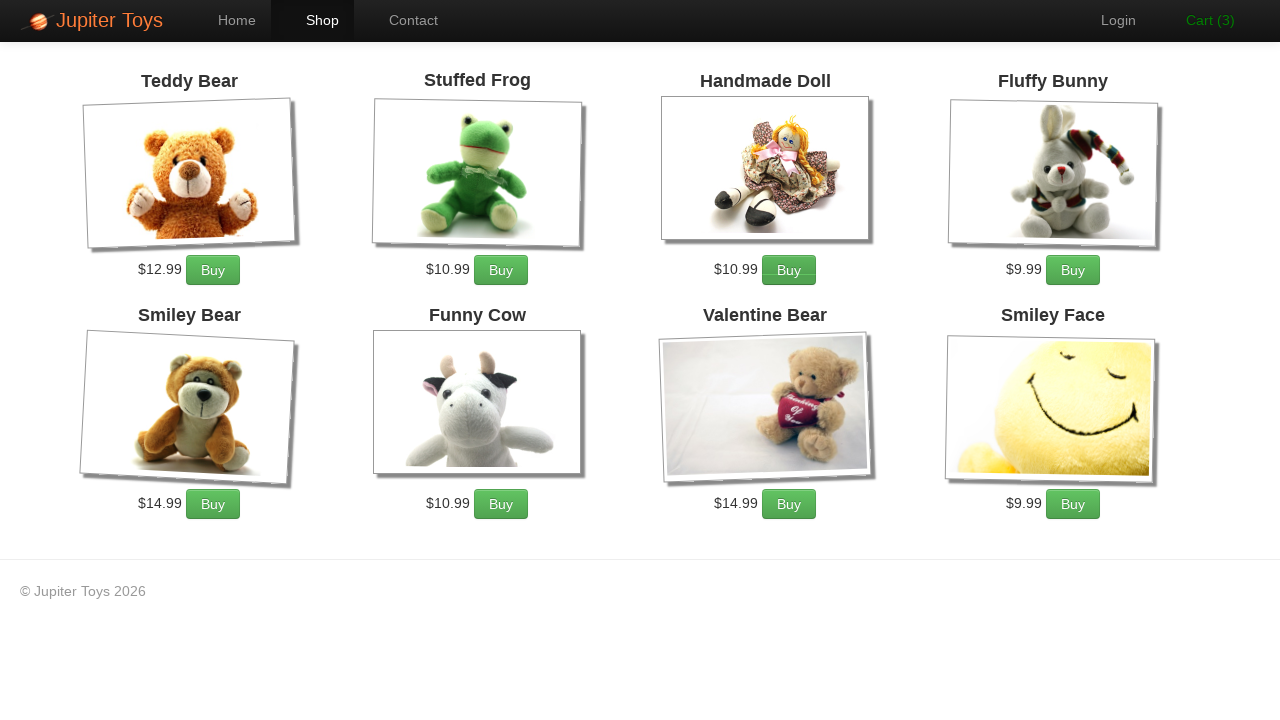

Navigated to cart page at (1200, 20) on #nav-cart a
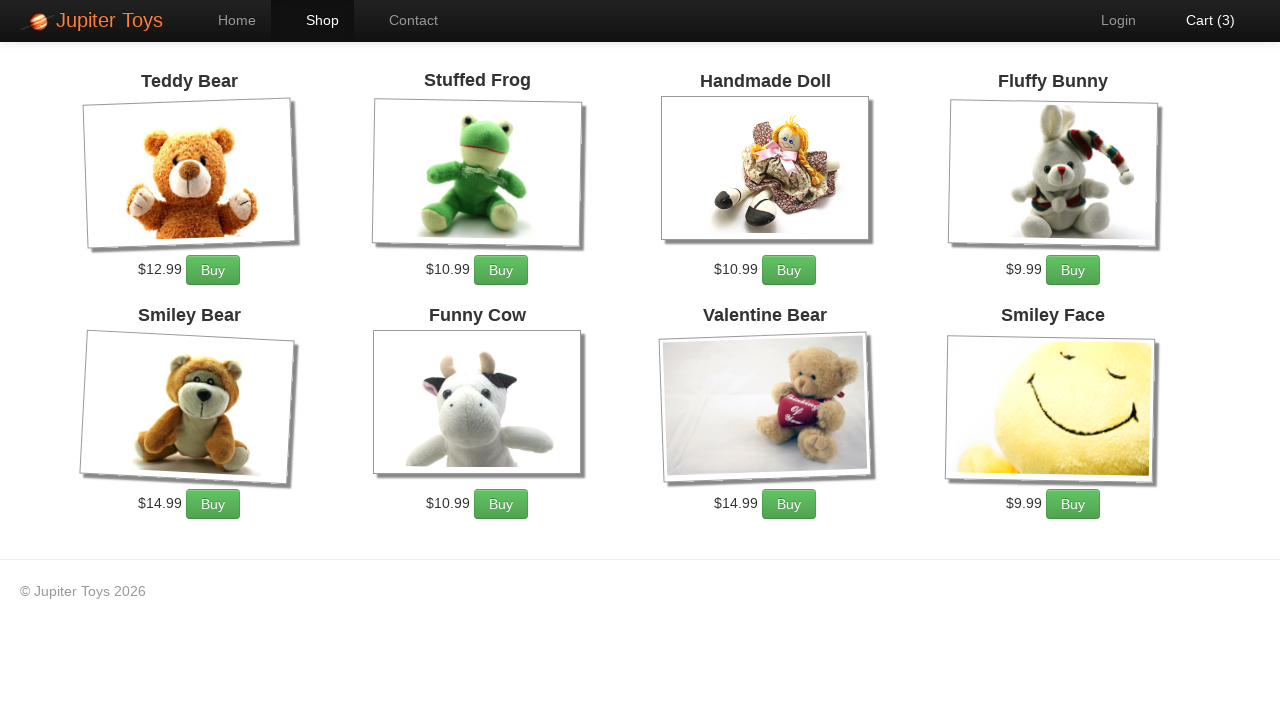

Cart page loaded with cart message
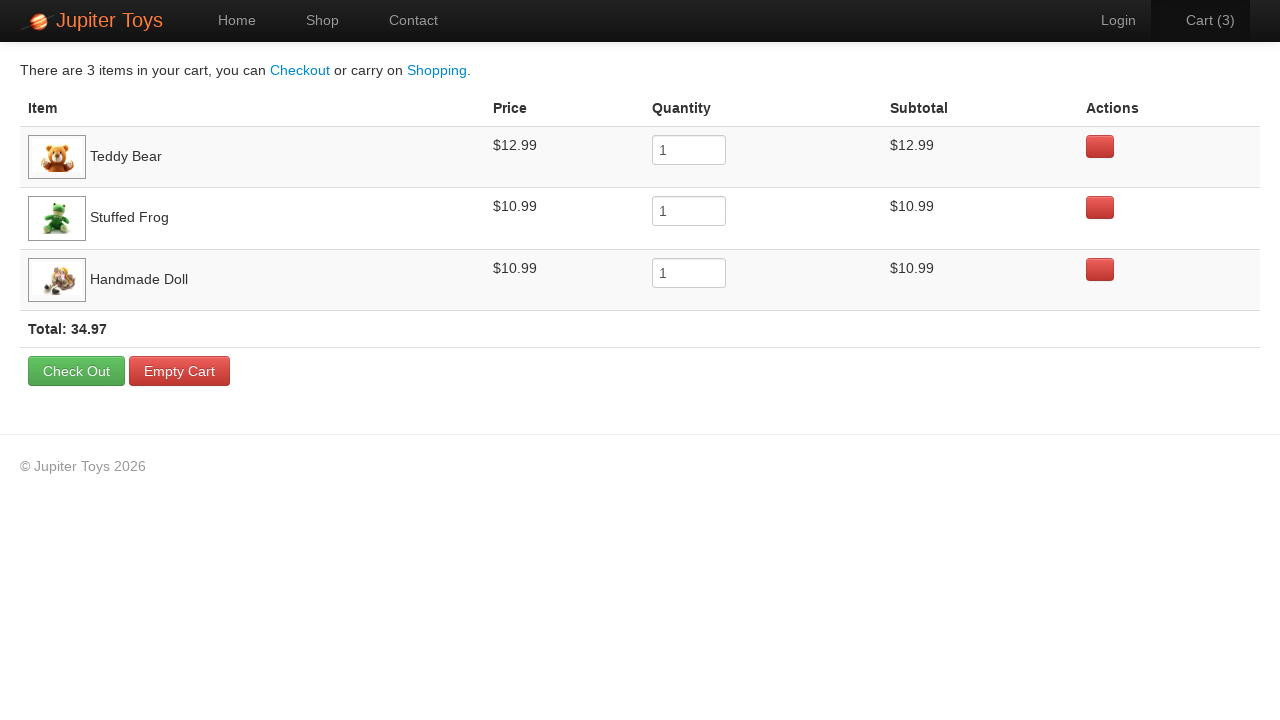

Cart total is displayed, verifying all items were added correctly
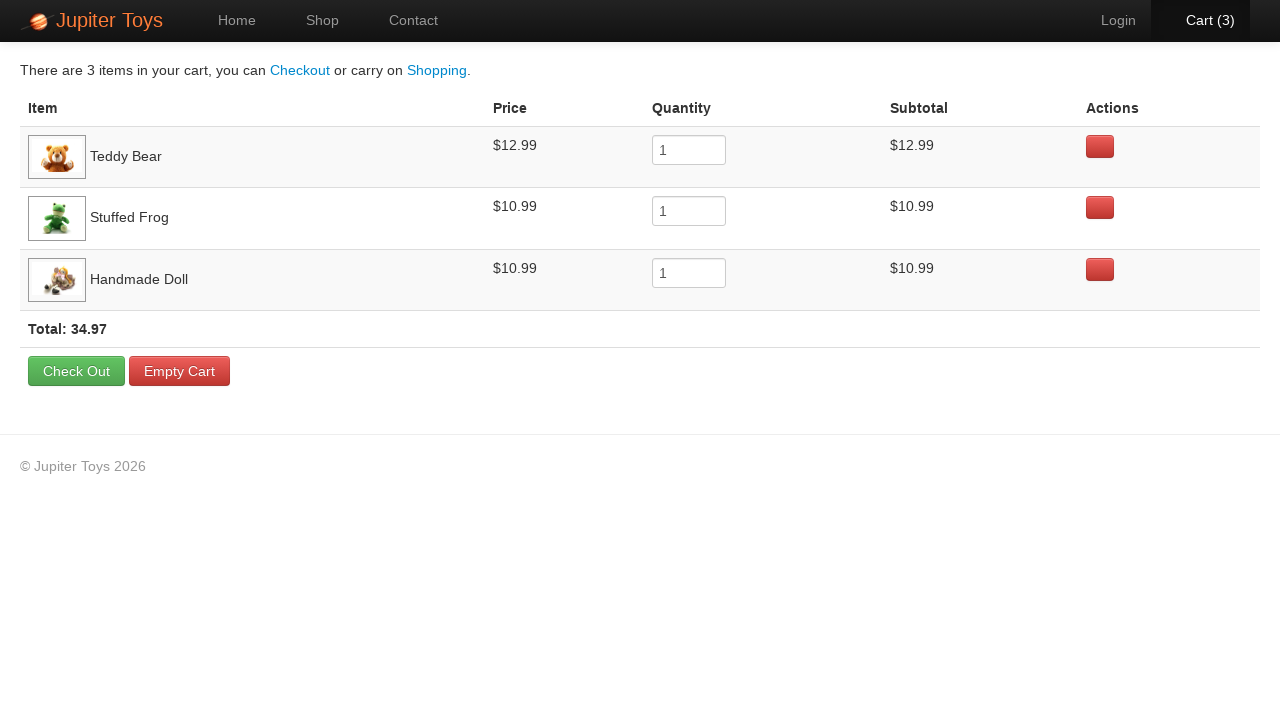

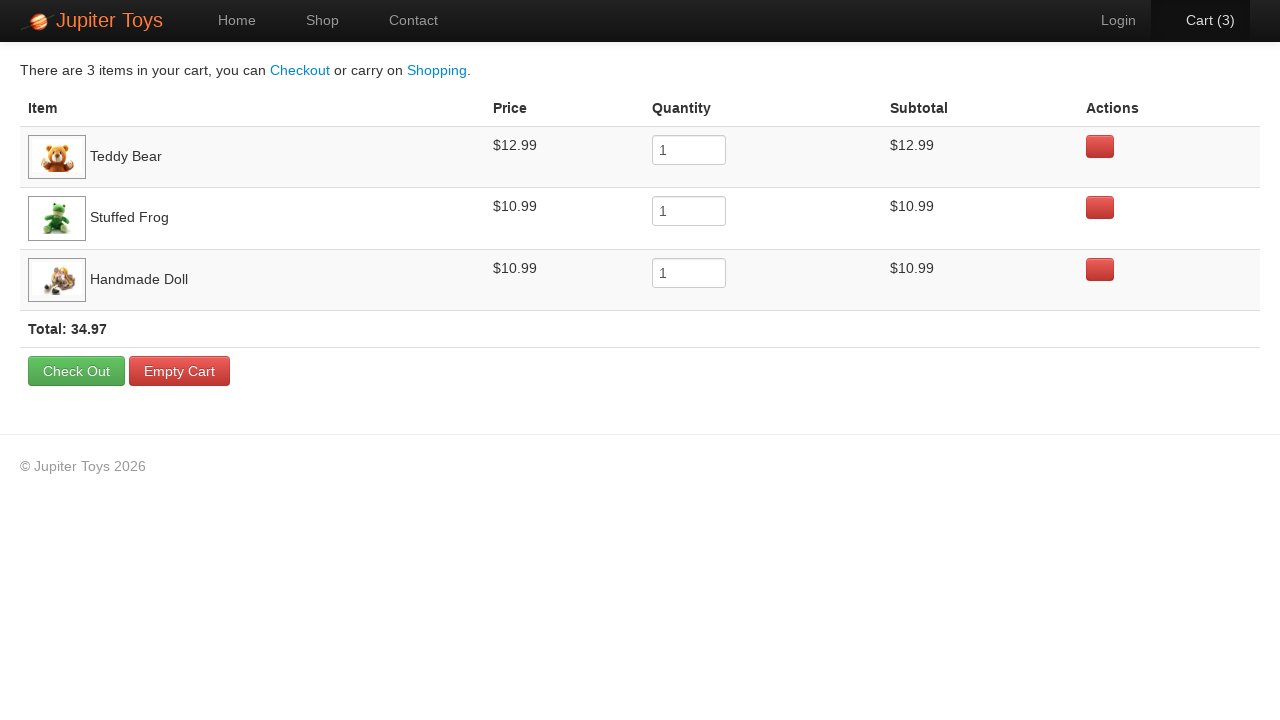